Tests dropdown menu interactions by performing right-click and double-click actions to open context menus

Starting URL: https://bonigarcia.dev/selenium-webdriver-java/dropdown-menu.html

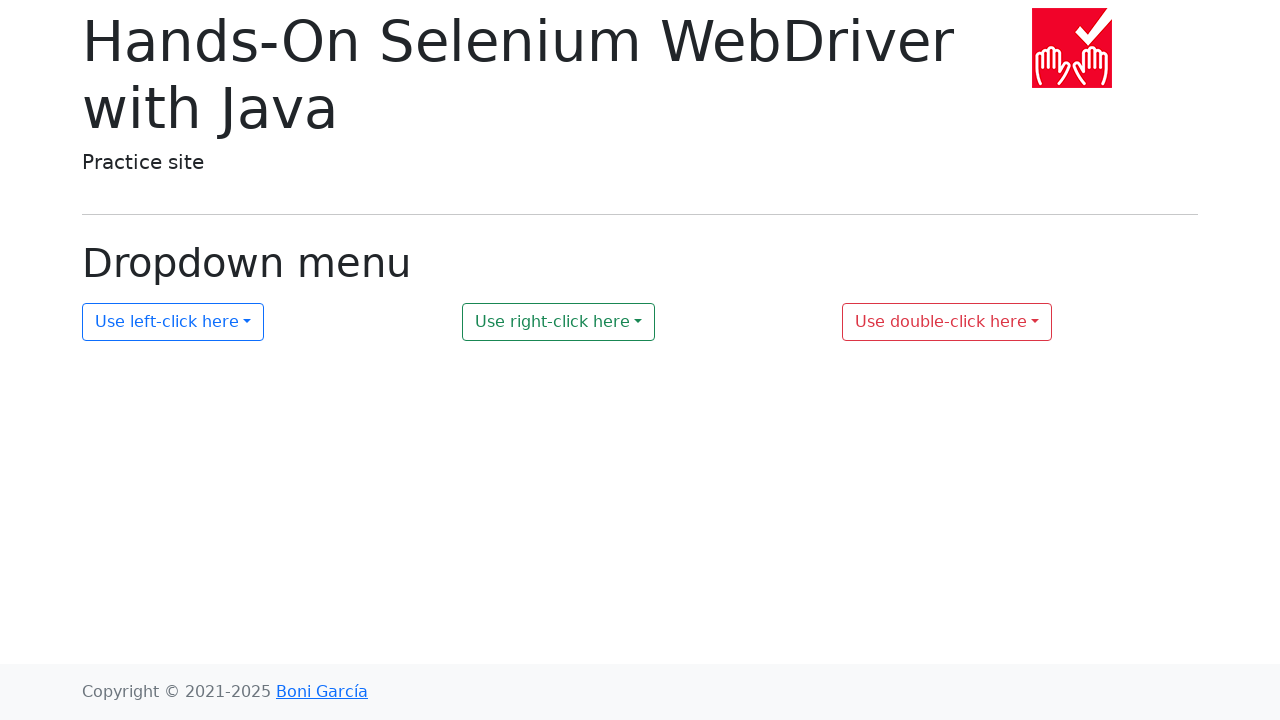

Right-clicked on first dropdown element to open context menu at (559, 322) on #my-dropdown-2
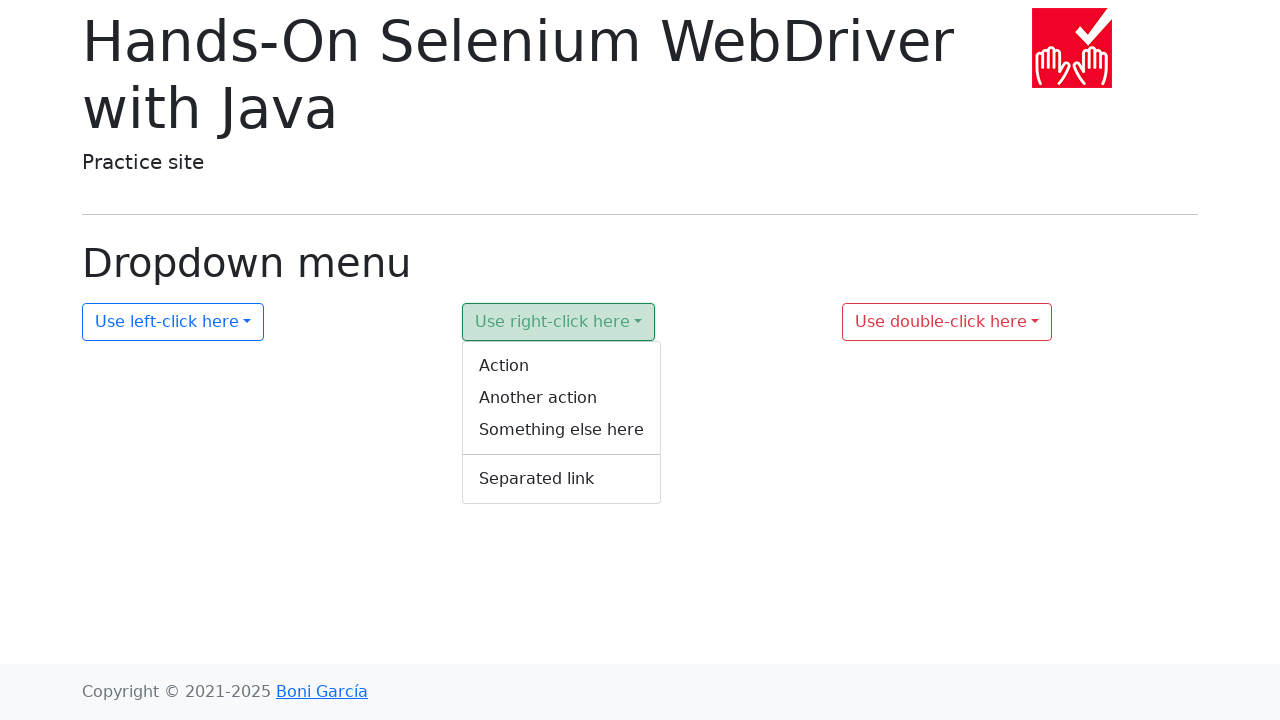

Right-click context menu appeared and is visible
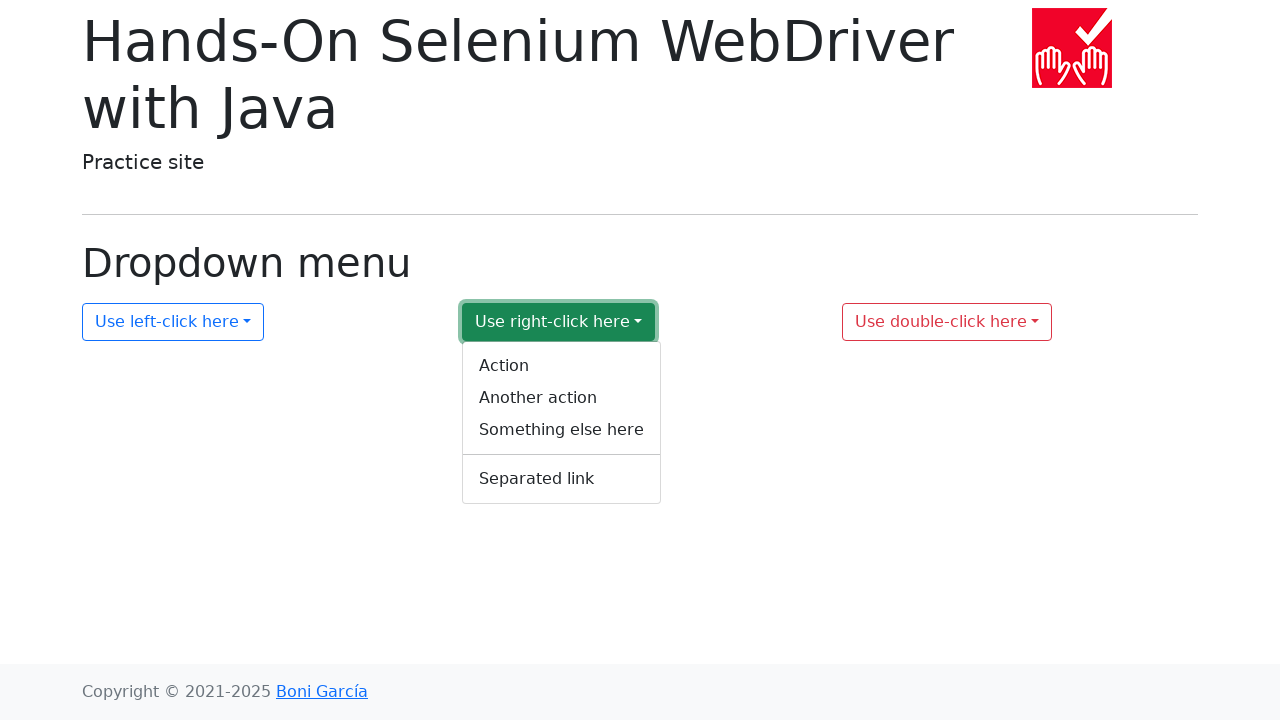

Double-clicked on second dropdown element to open context menu at (947, 322) on #my-dropdown-3
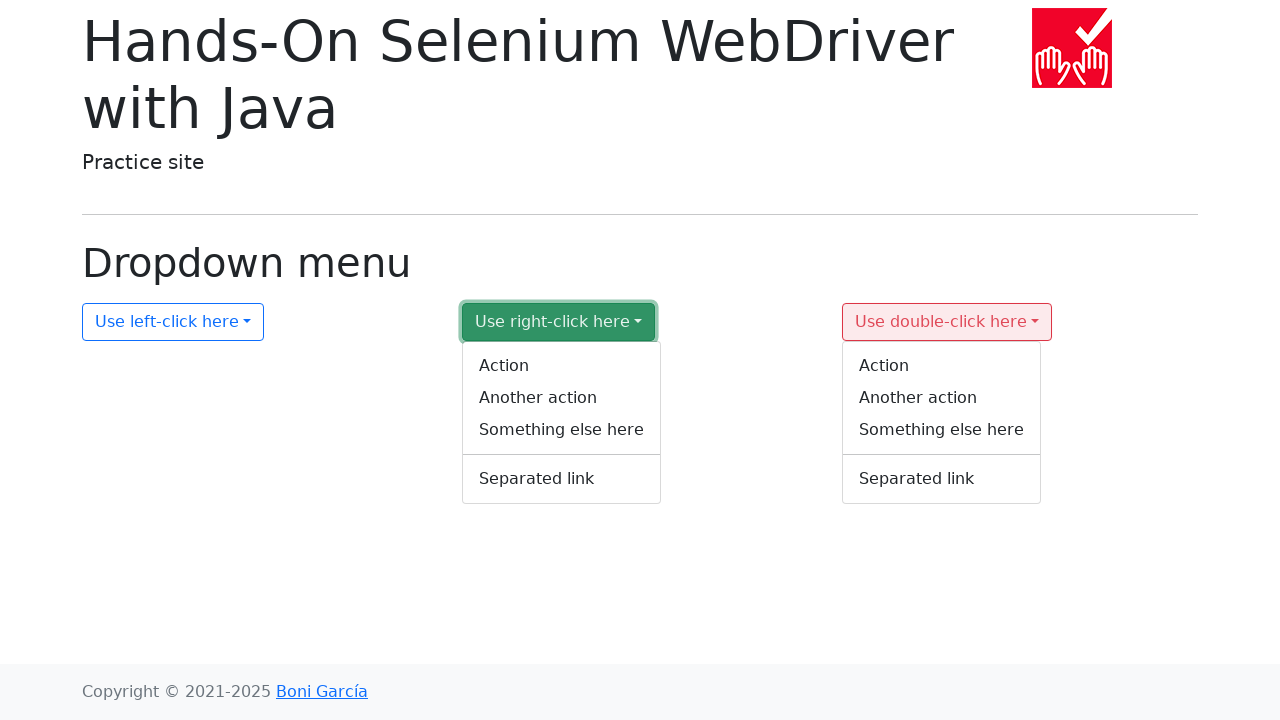

Double-click context menu appeared and is visible
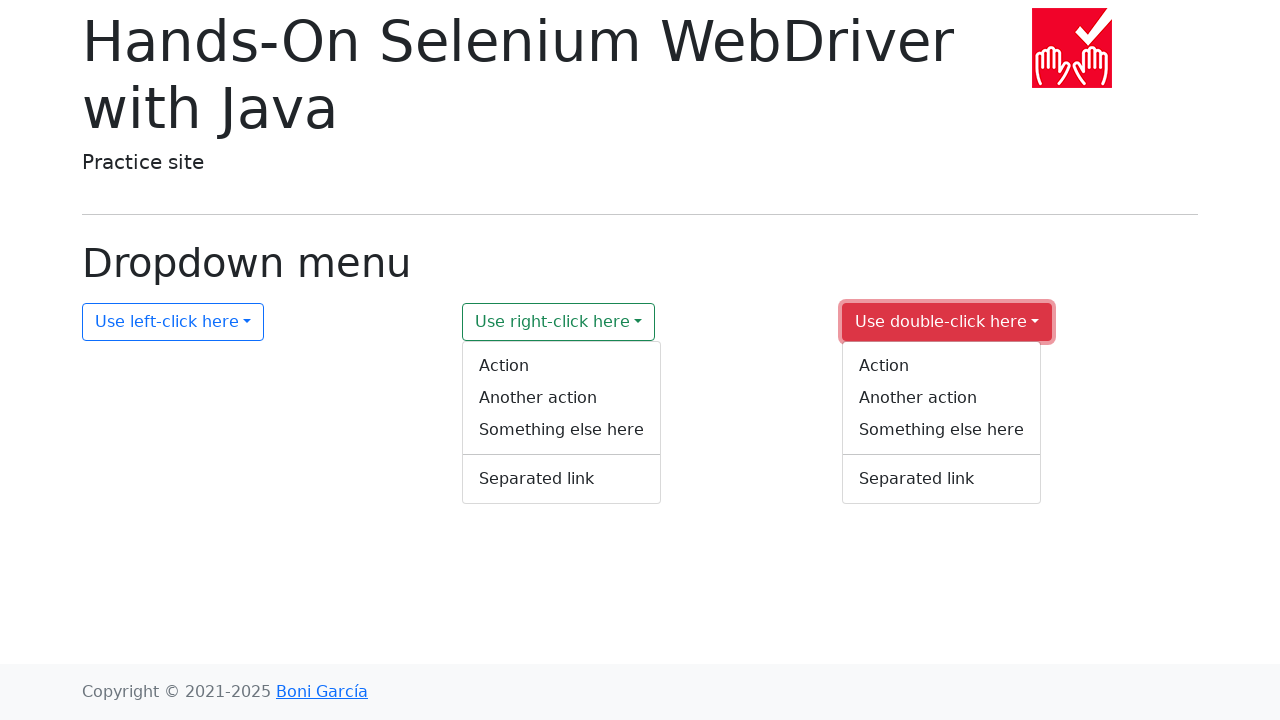

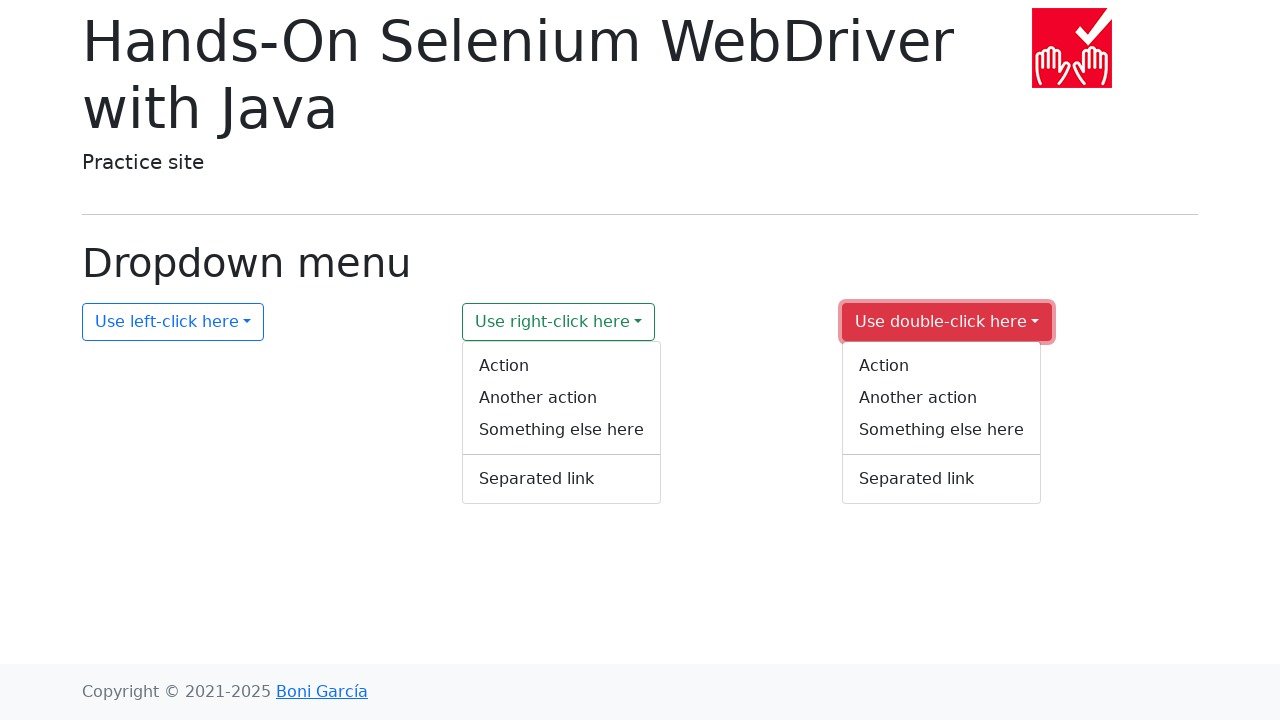